Tests successful login with valid demo credentials and verifies navigation to secure area

Starting URL: https://the-internet.herokuapp.com/login

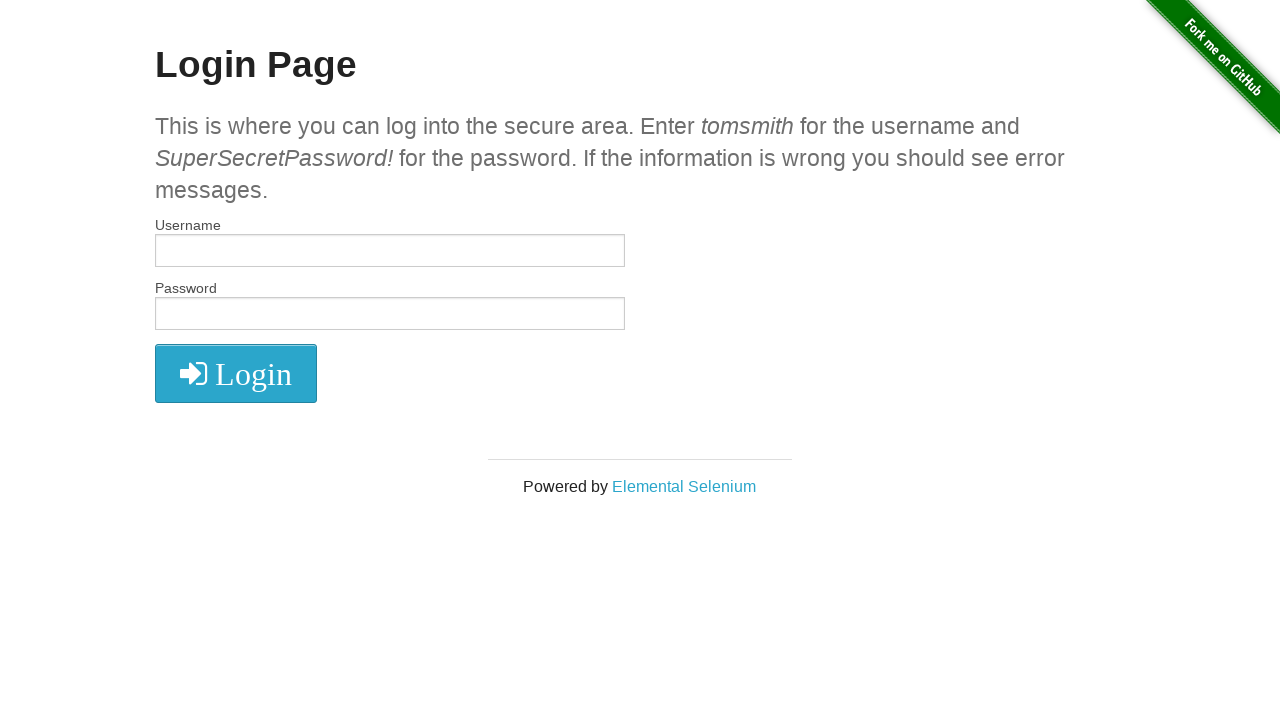

Filled username field with 'tomsmith' on input[name='username']
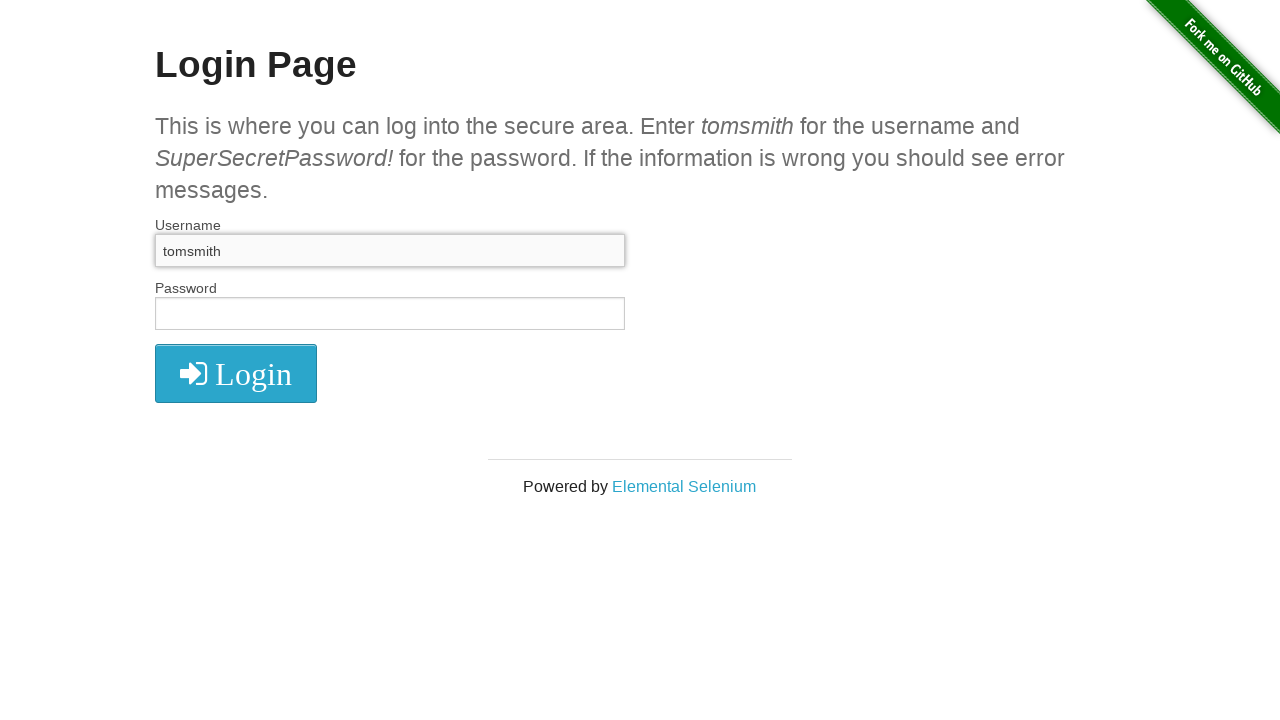

Filled password field with 'SuperSecretPassword!' on input[name='password']
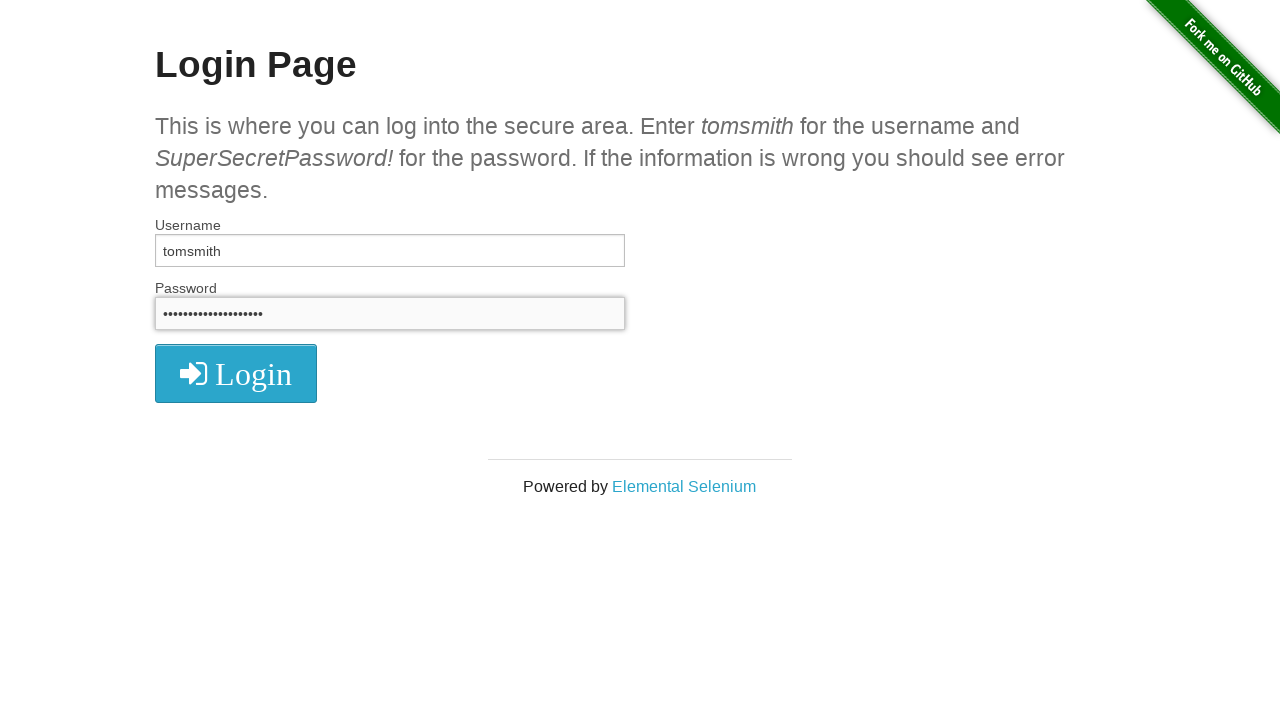

Clicked login button to submit credentials at (236, 373) on .radius
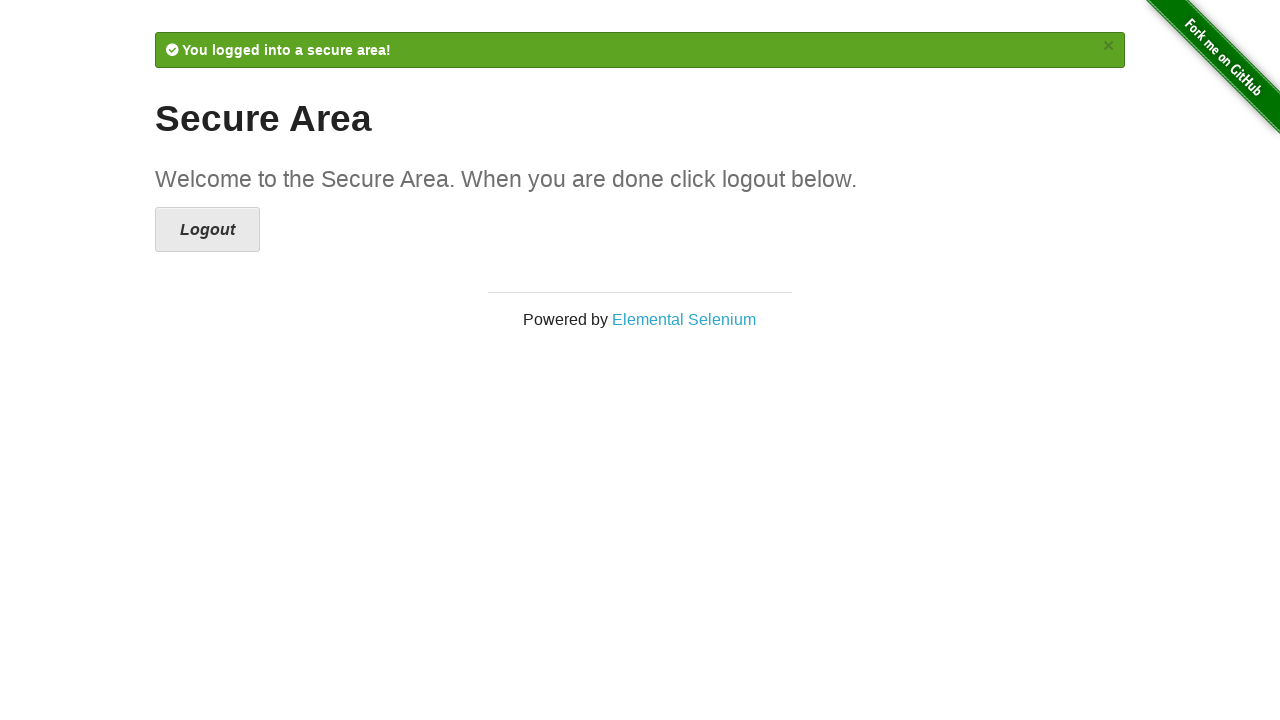

Verified navigation to secure area URL
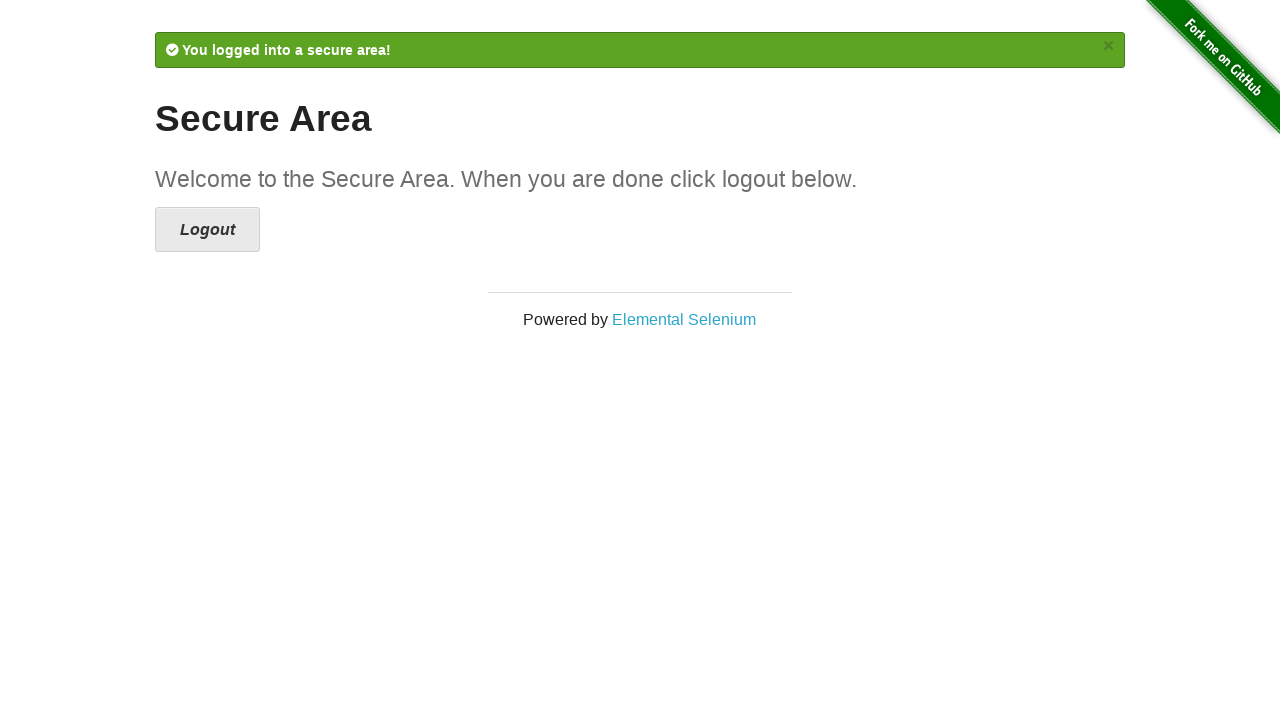

Waited for success flash message to appear
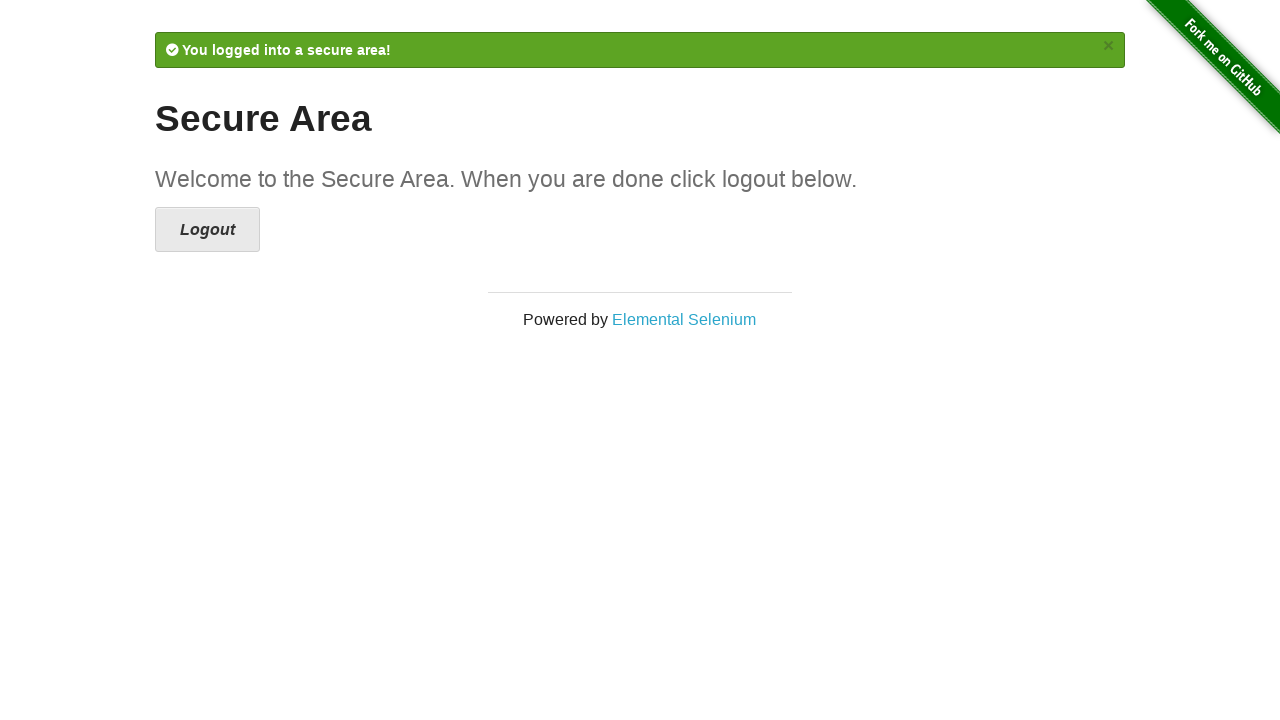

Retrieved flash message text content
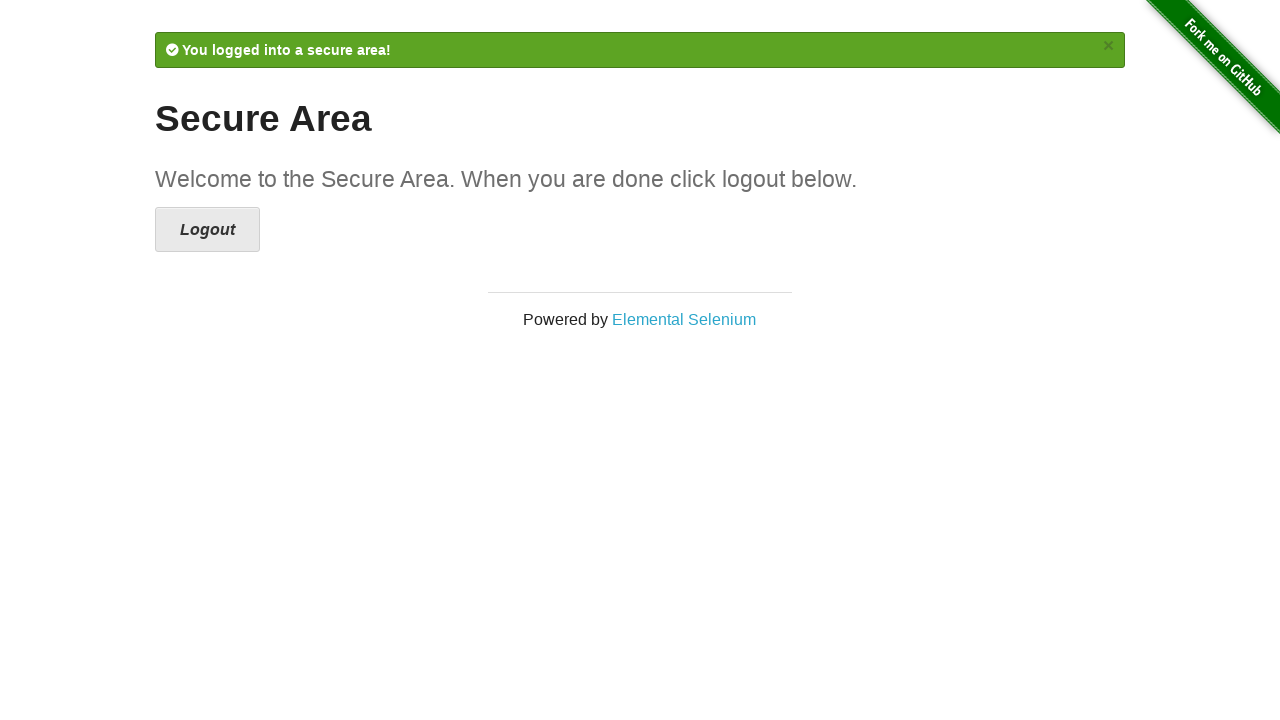

Verified flash message contains 'secure area!' text
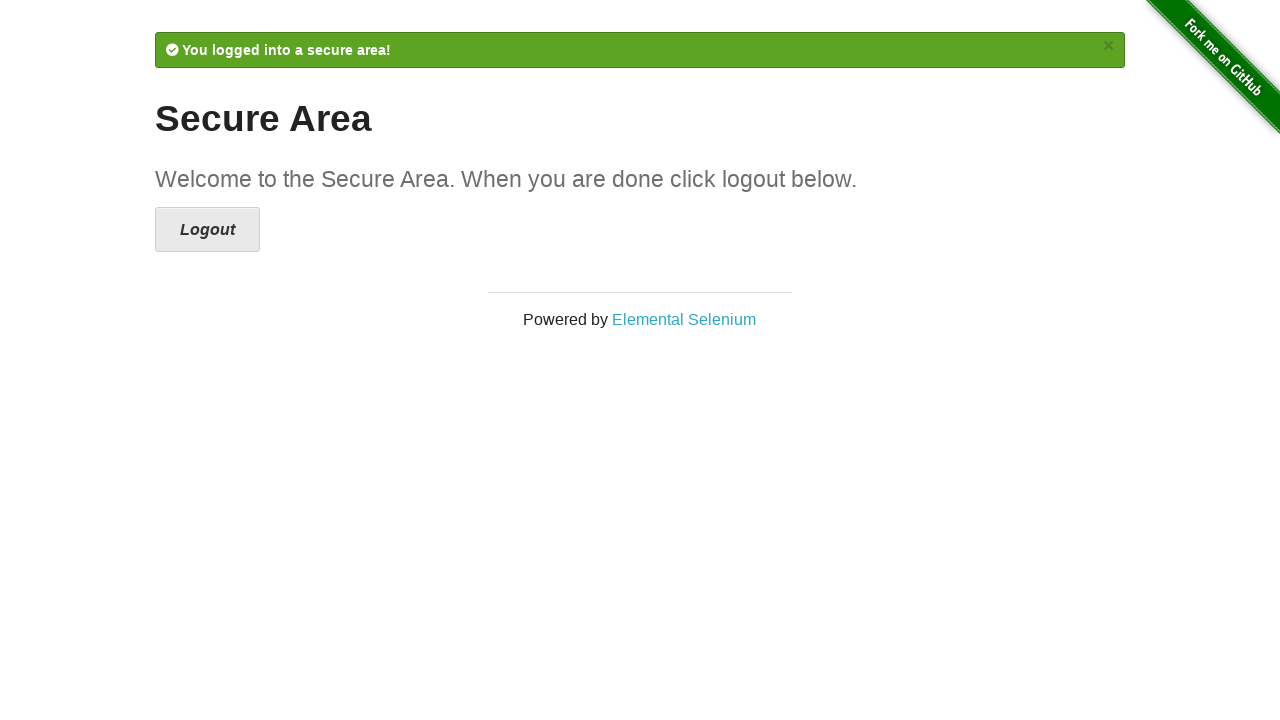

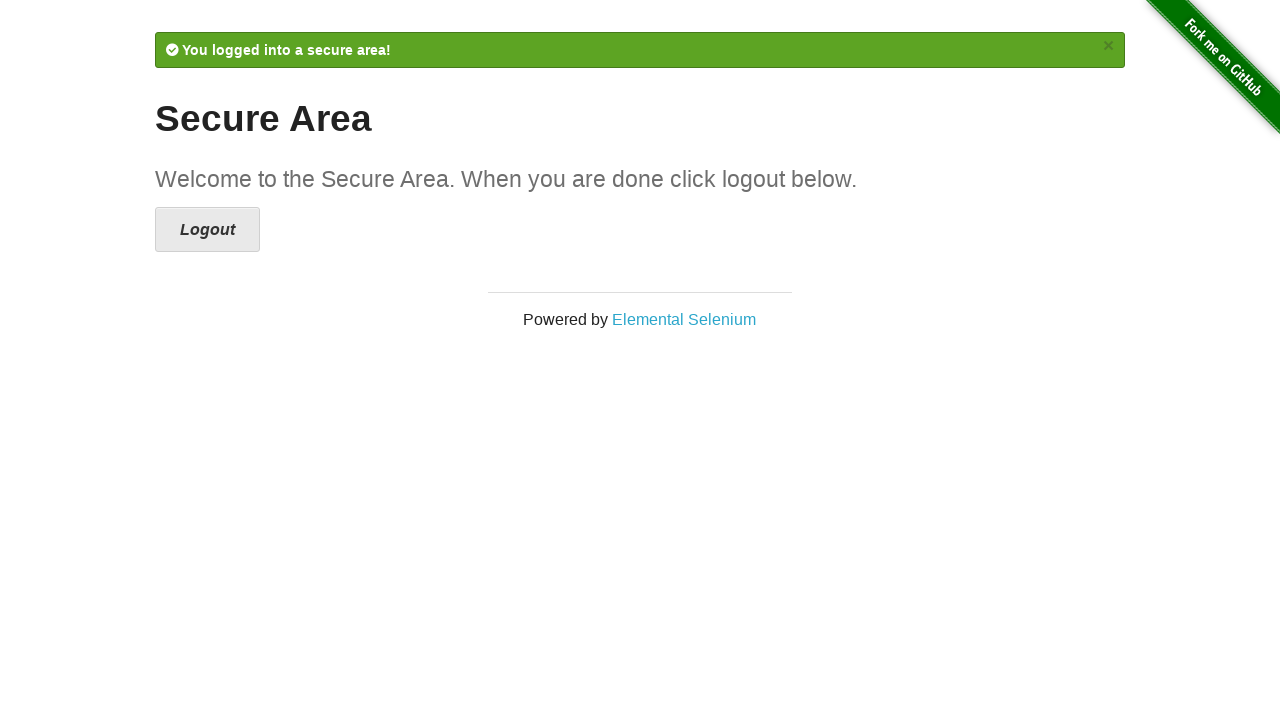